Tests drag and drop action from draggable element to droppable target element

Starting URL: https://crossbrowsertesting.github.io/drag-and-drop

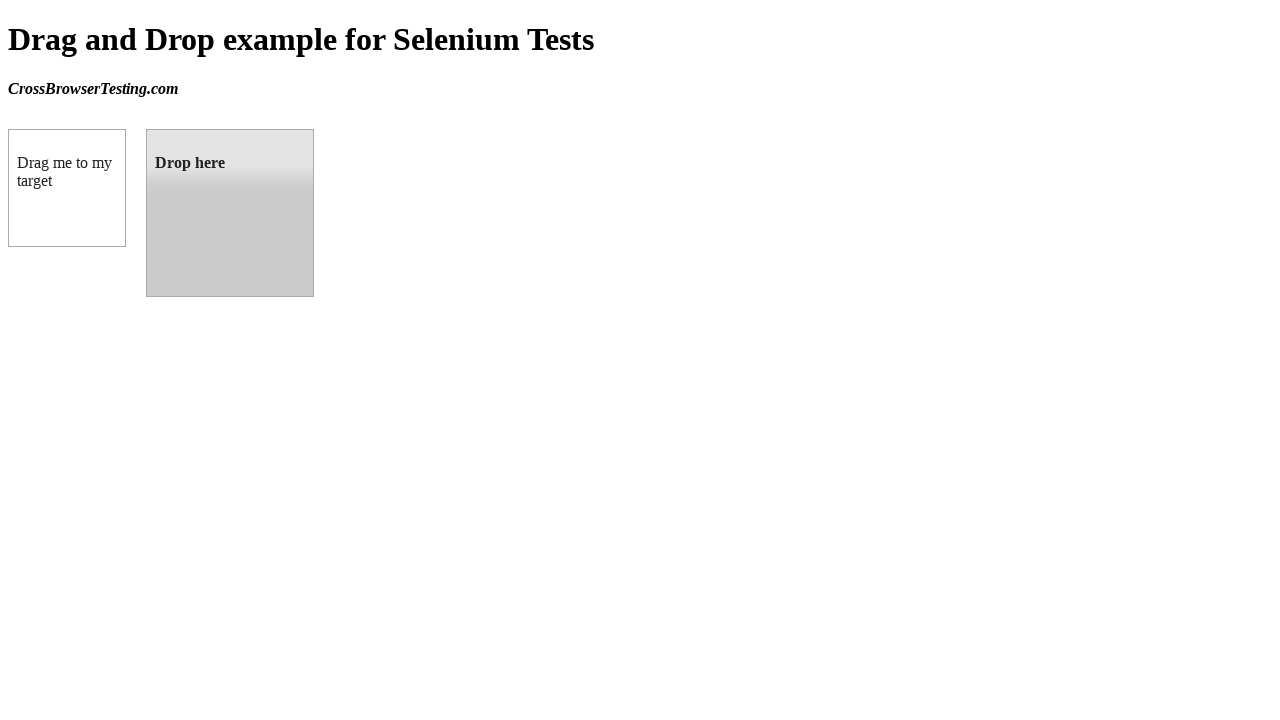

Located draggable source element
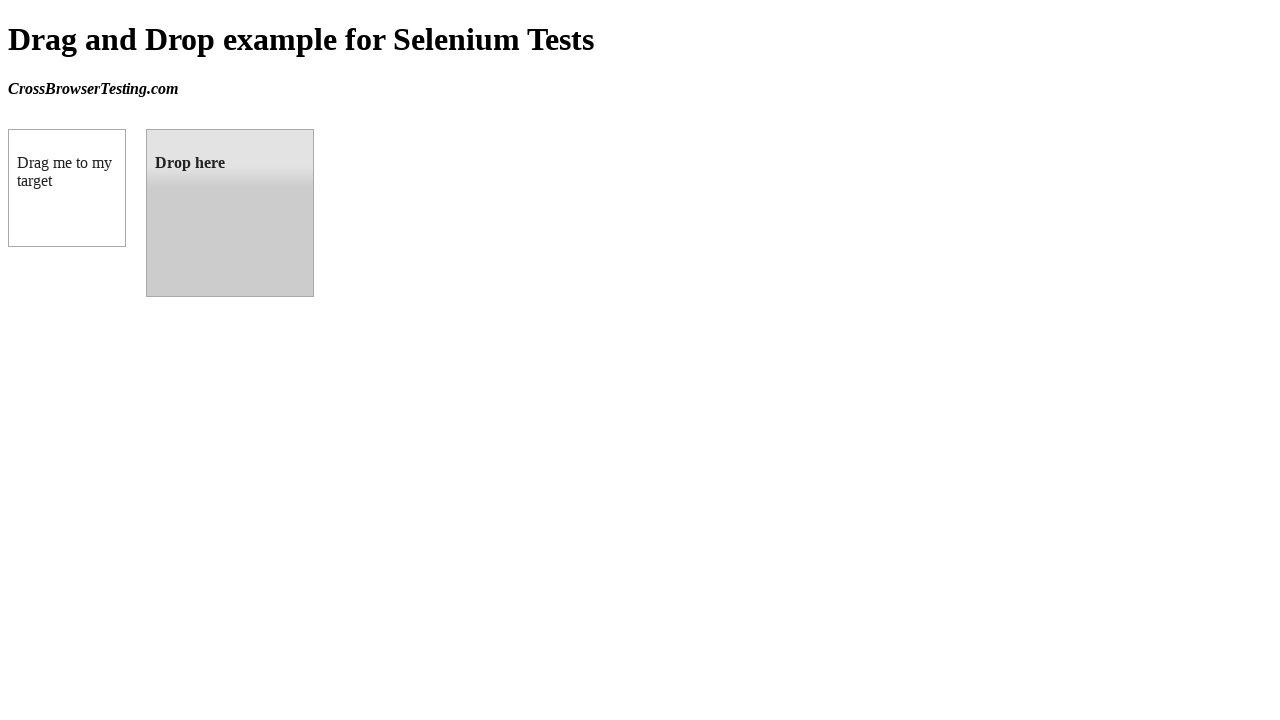

Located droppable target element
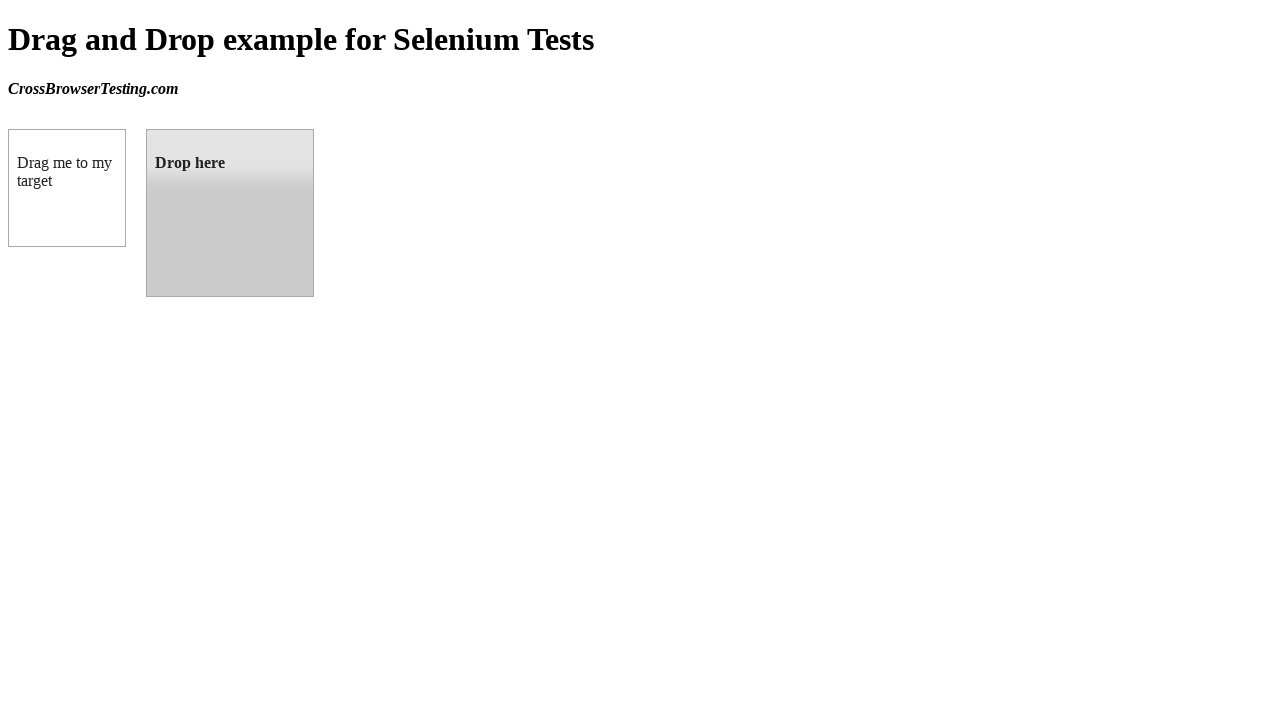

Dragged element from source to target at (230, 213)
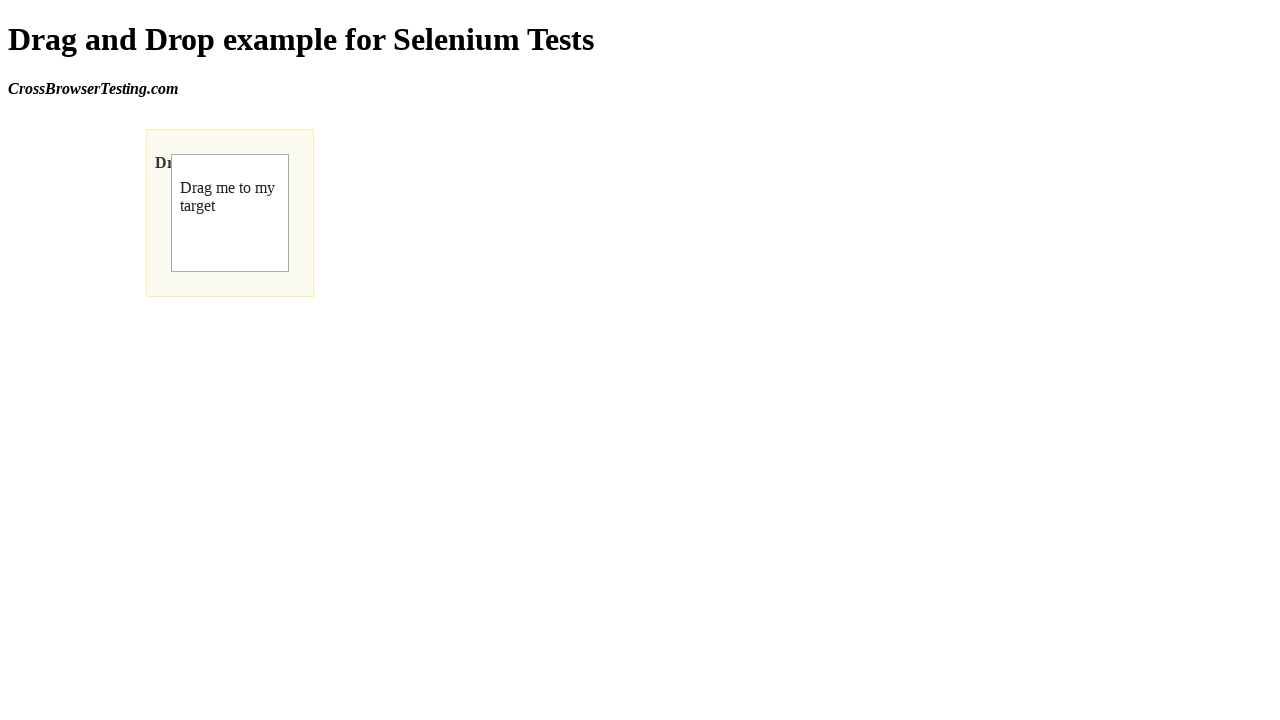

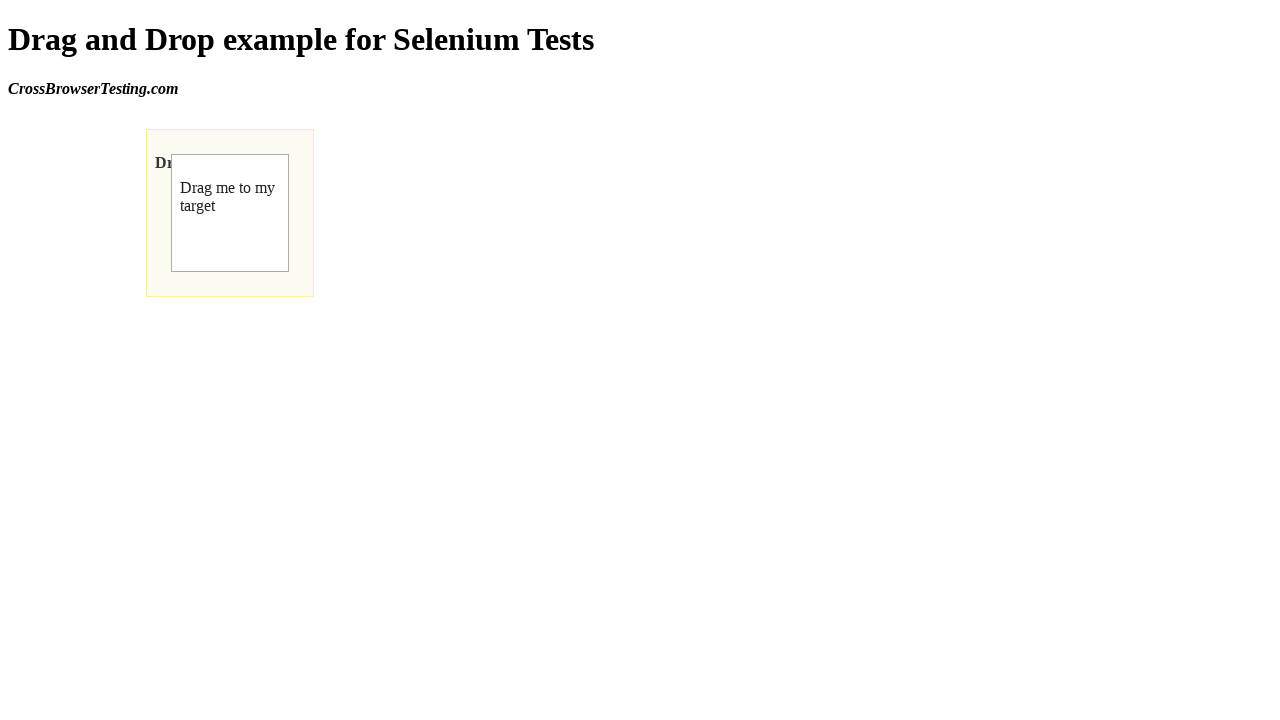